Tests the search functionality on Python.org by entering a search query "pycon" and submitting the form to verify results are returned

Starting URL: http://www.python.org

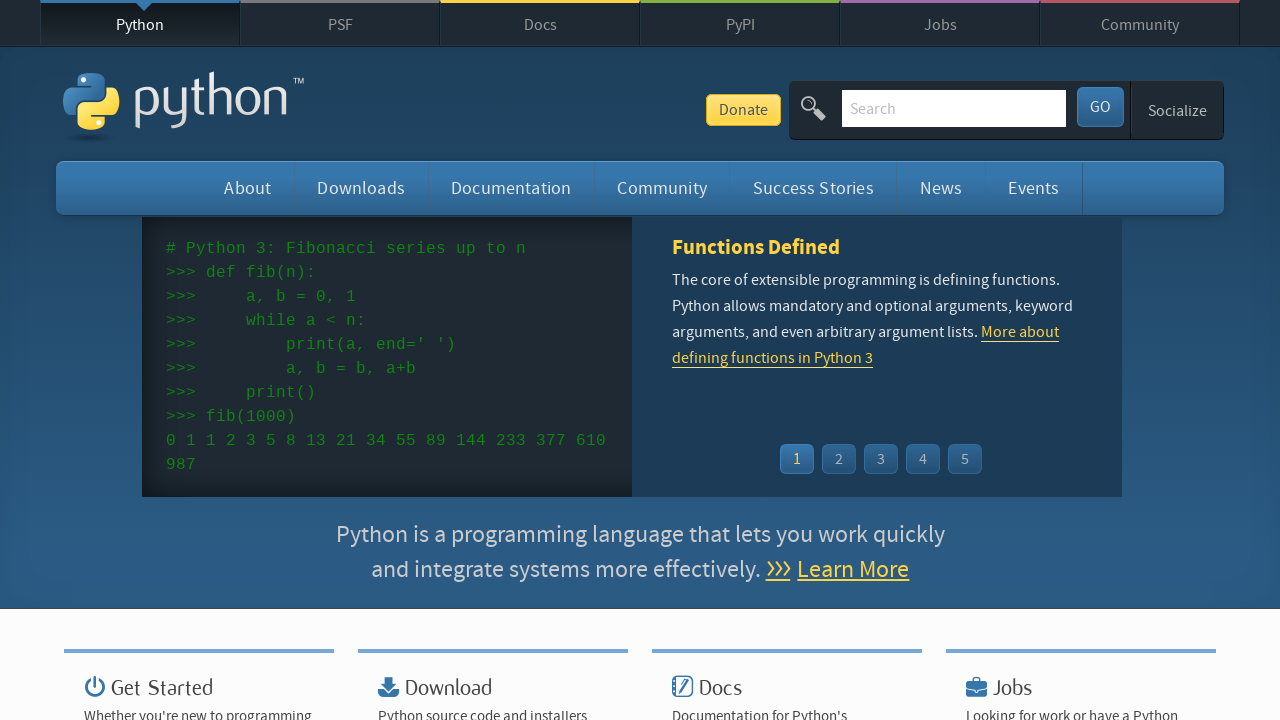

Filled search box with 'pycon' query on input[name='q']
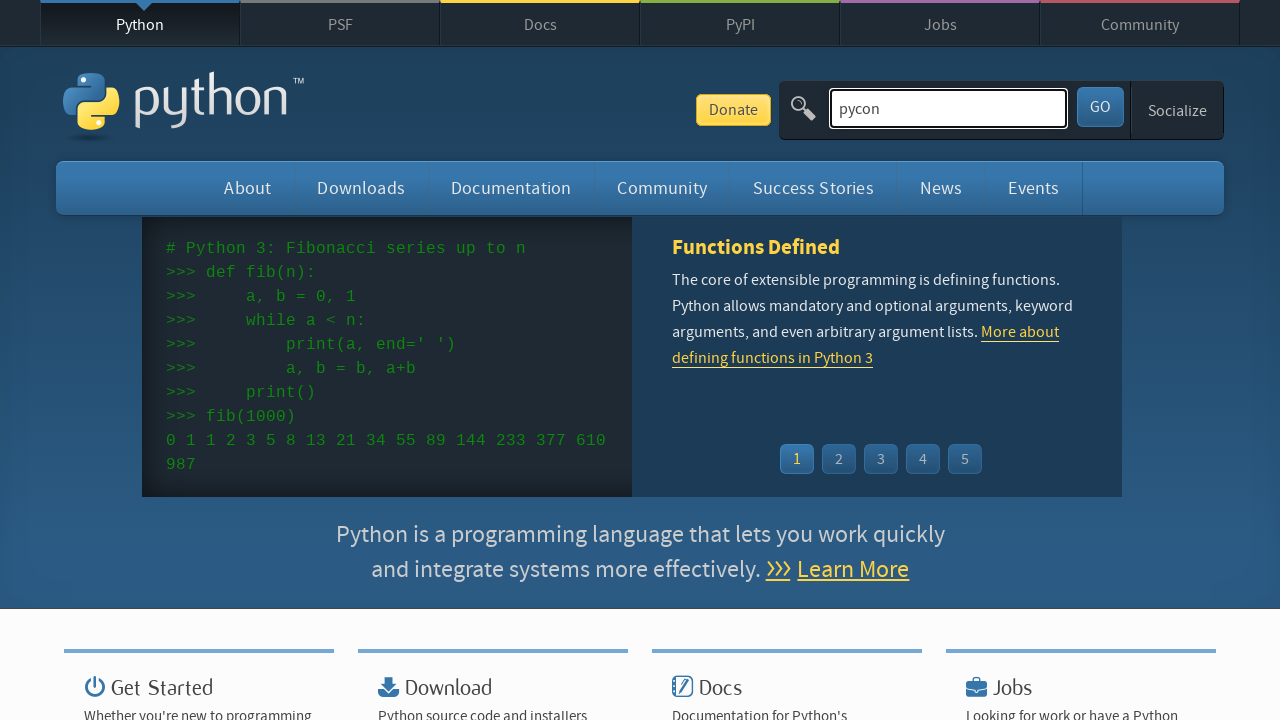

Pressed Enter to submit the search form on input[name='q']
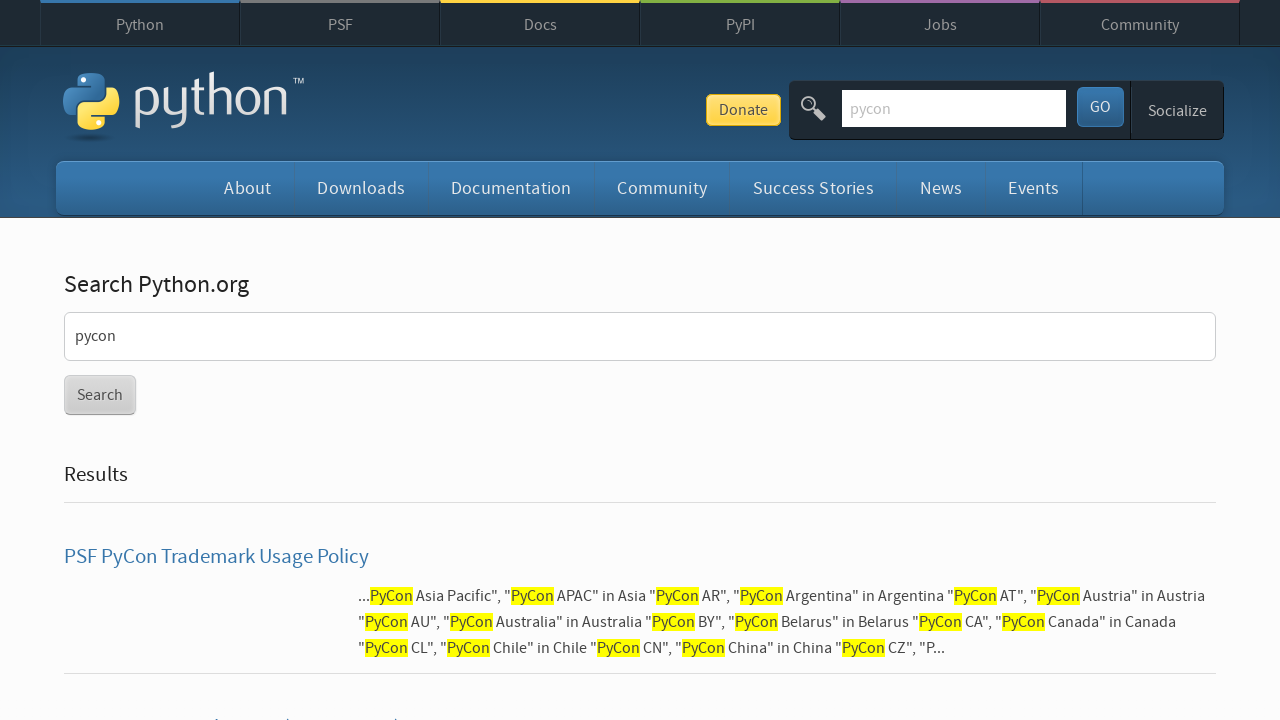

Search results page loaded (networkidle)
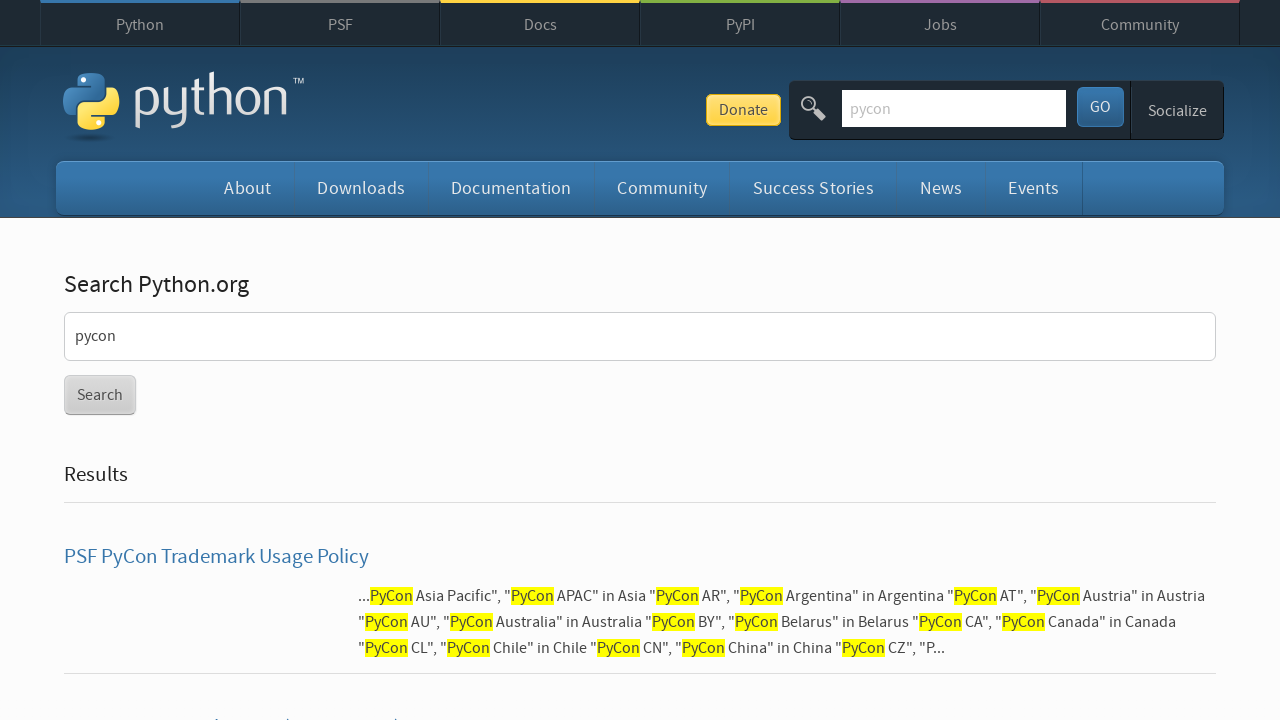

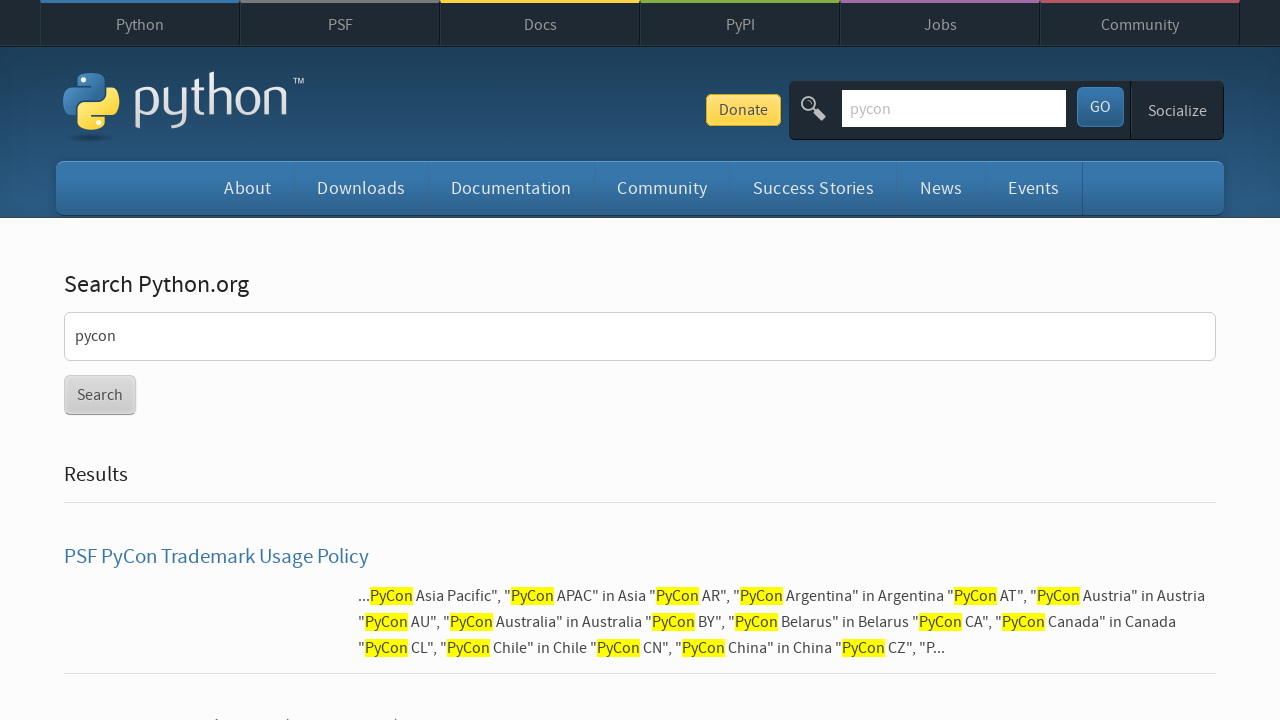